Tests navigation via JavaScript by executing a script that changes the window location

Starting URL: http://guinea-pig.webdriver.io

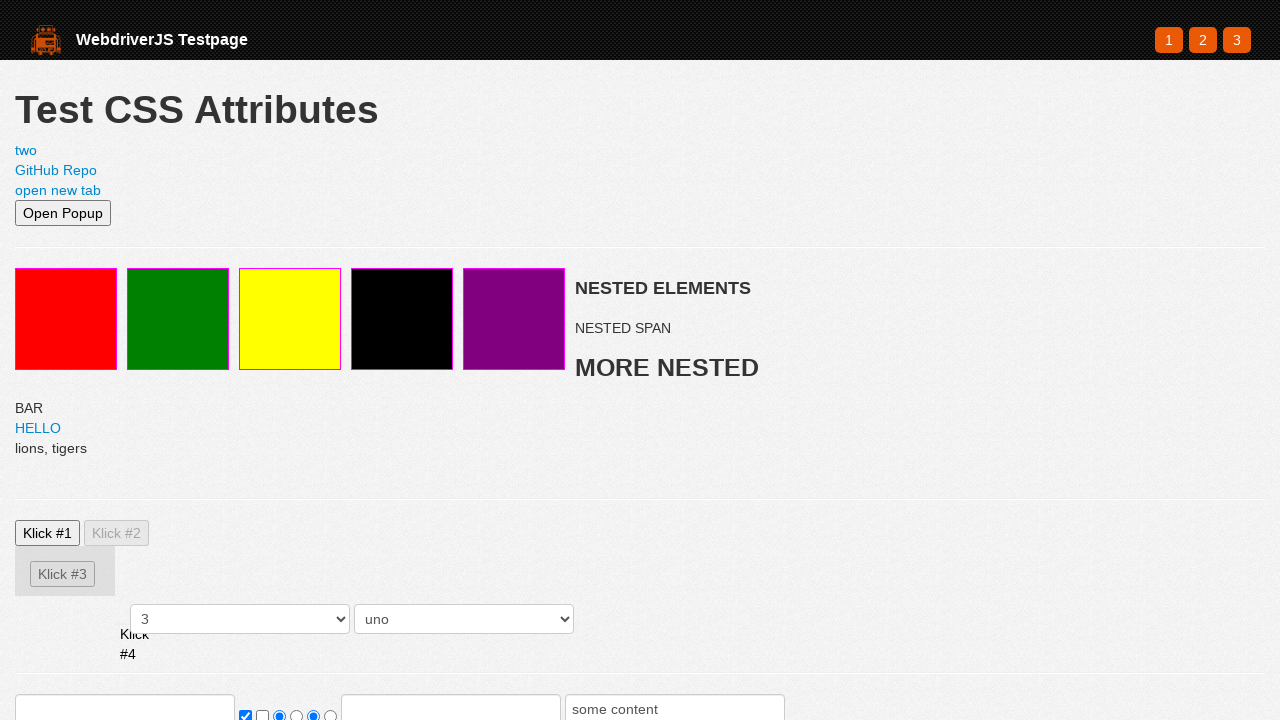

Verified initial page title is 'WebdriverJS Testpage'
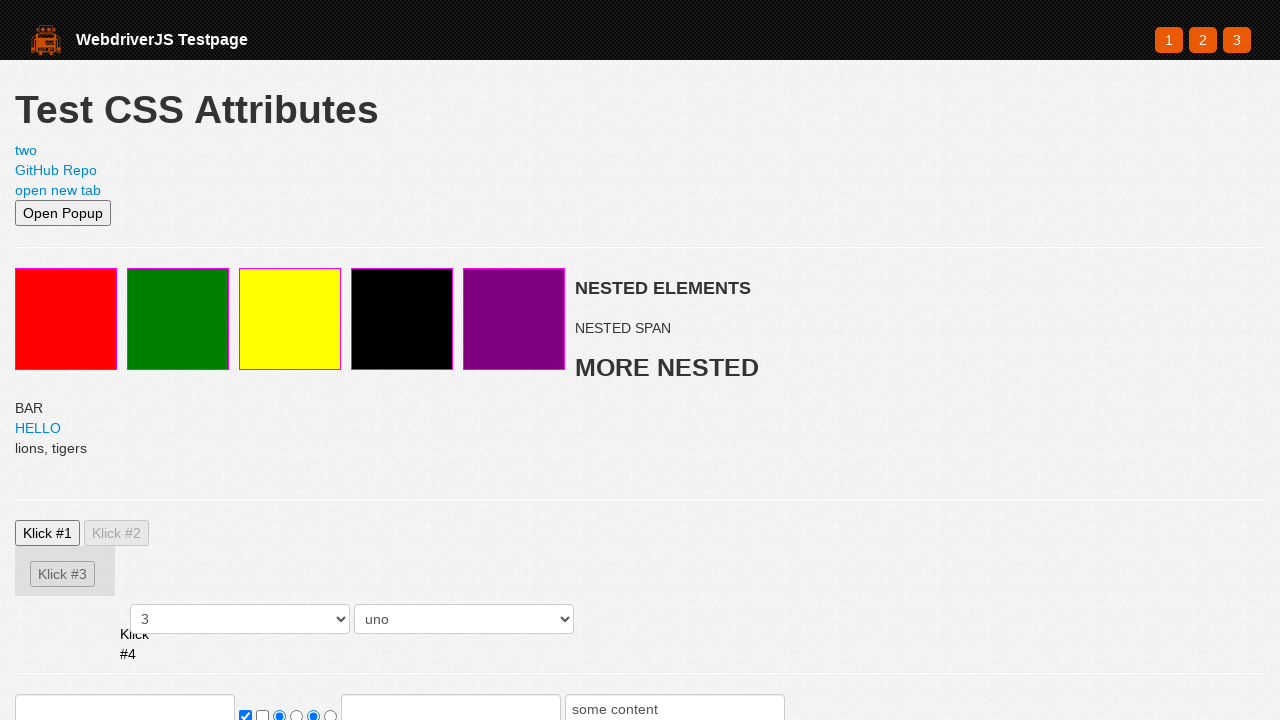

Executed JavaScript to navigate to GitHub via window.location.href
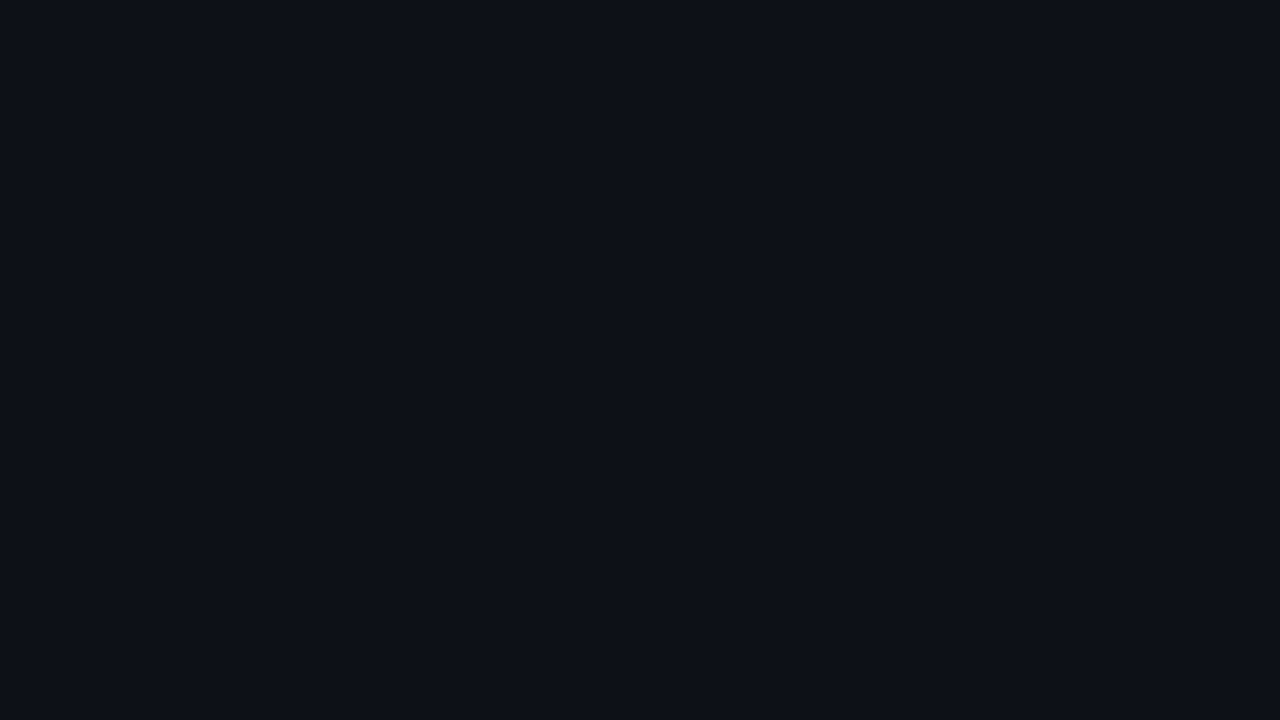

Waited for page load state after JavaScript navigation
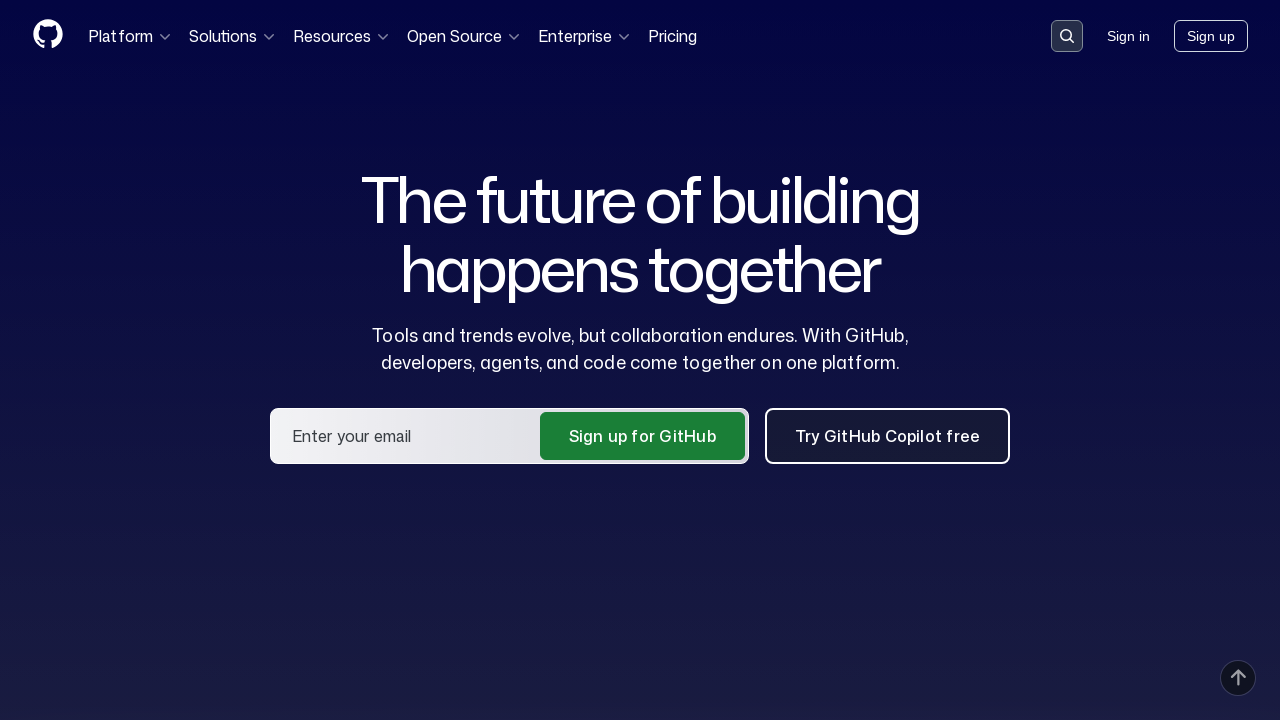

Verified page title contains 'GitHub' after navigation
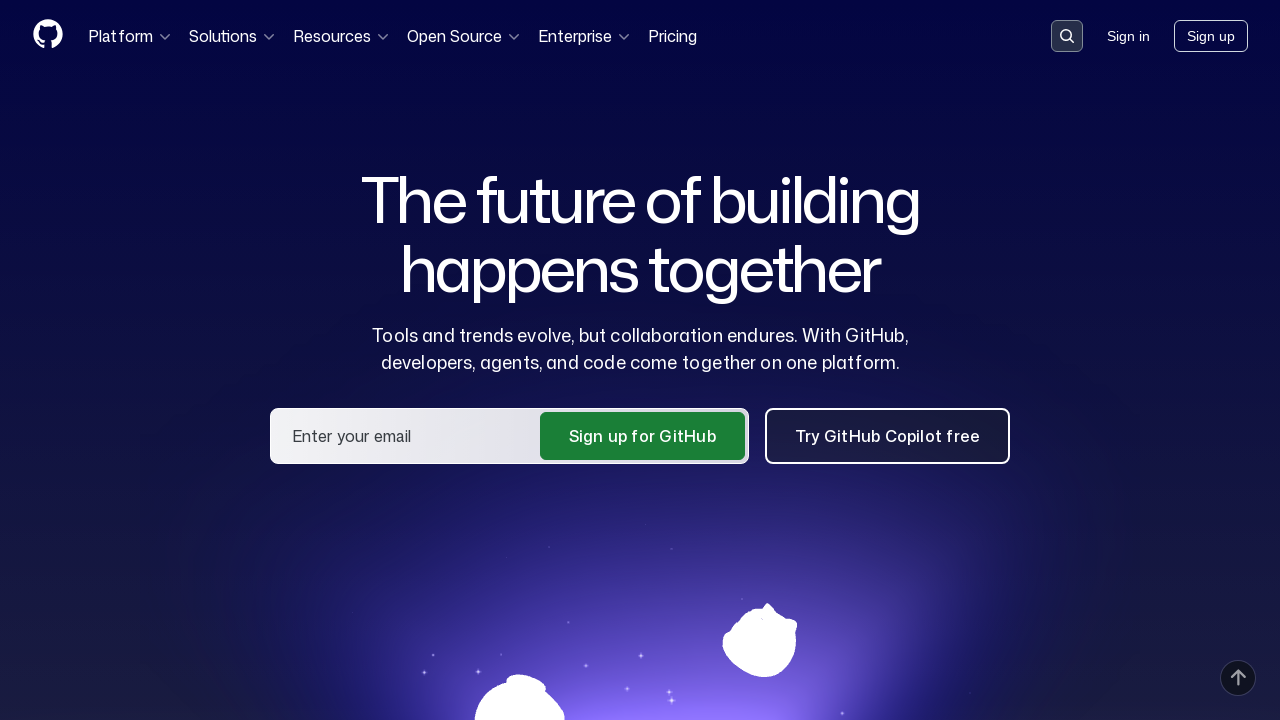

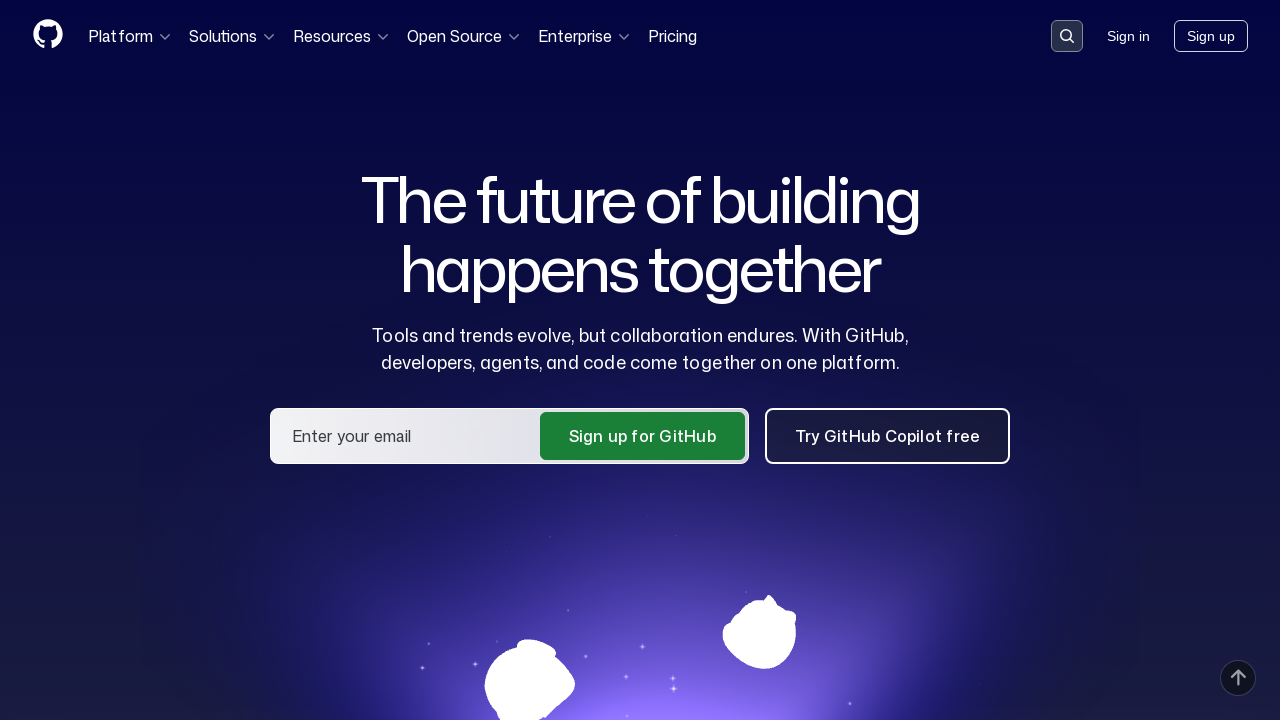